Tests the dropdown functionality by selecting "Option 2" from the dropdown menu and verifying it is selected

Starting URL: https://the-internet.herokuapp.com/dropdown

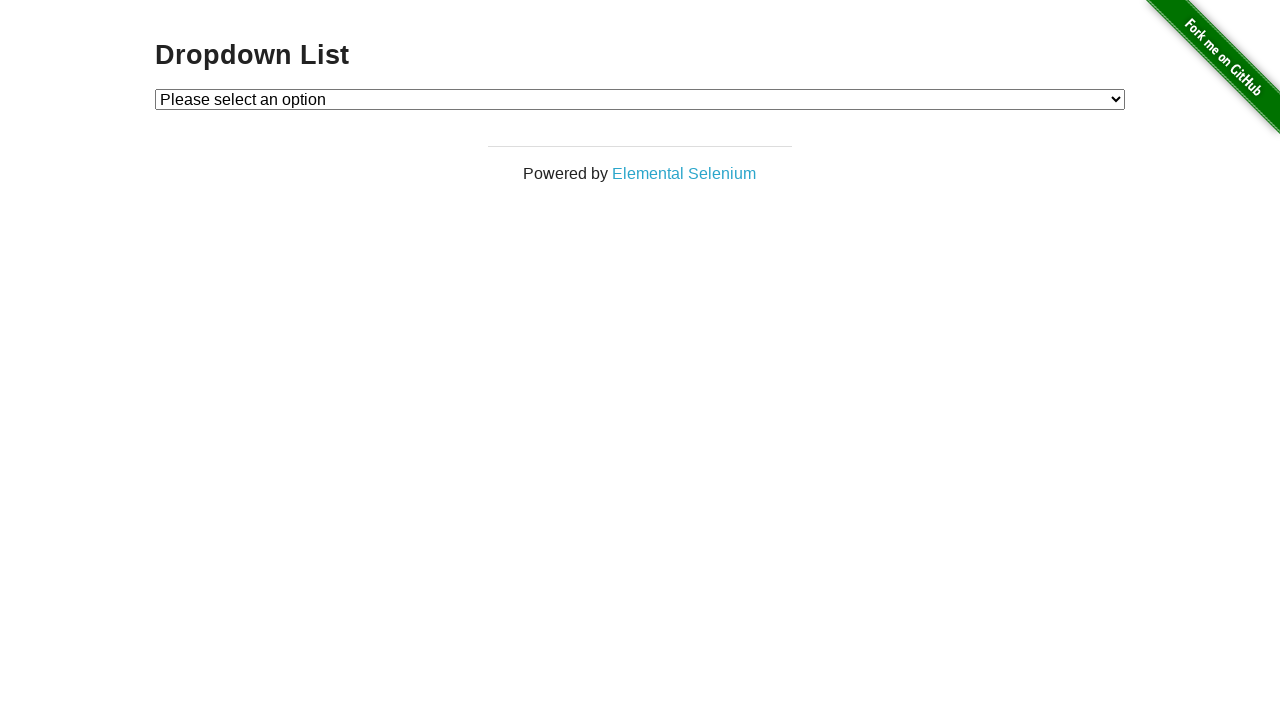

Dropdown element is visible
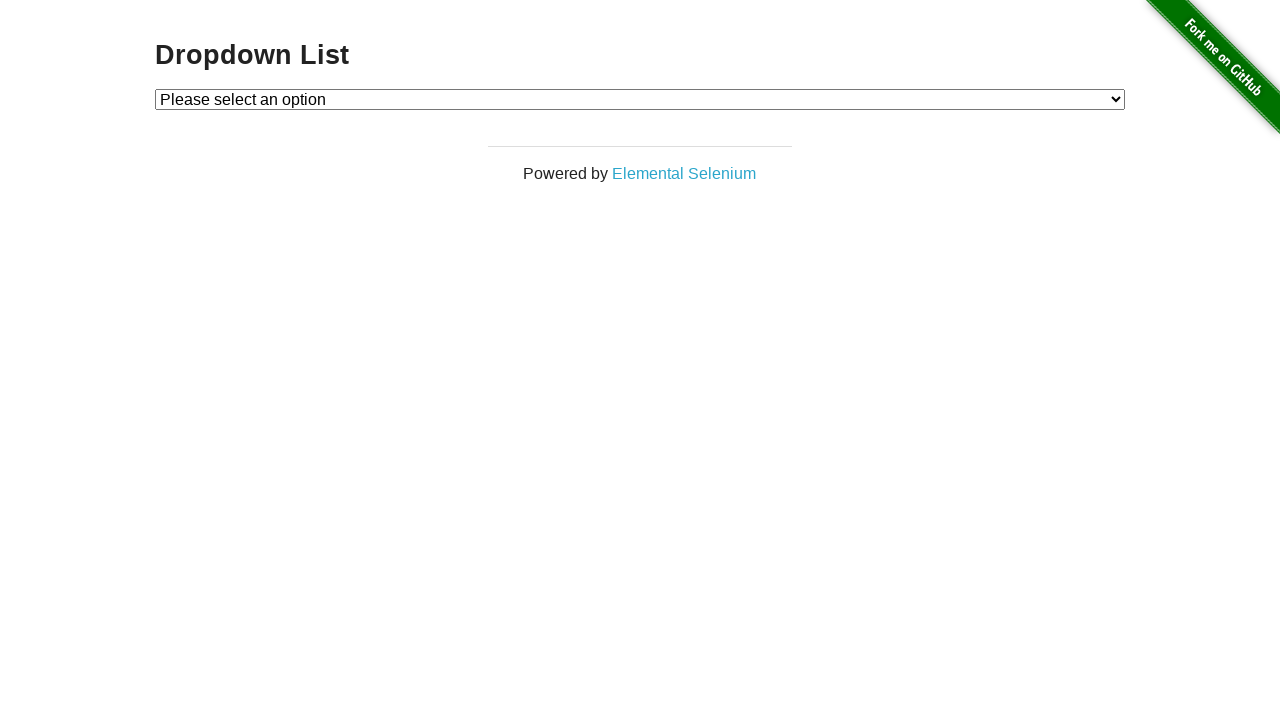

Selected 'Option 2' from the dropdown menu on #dropdown
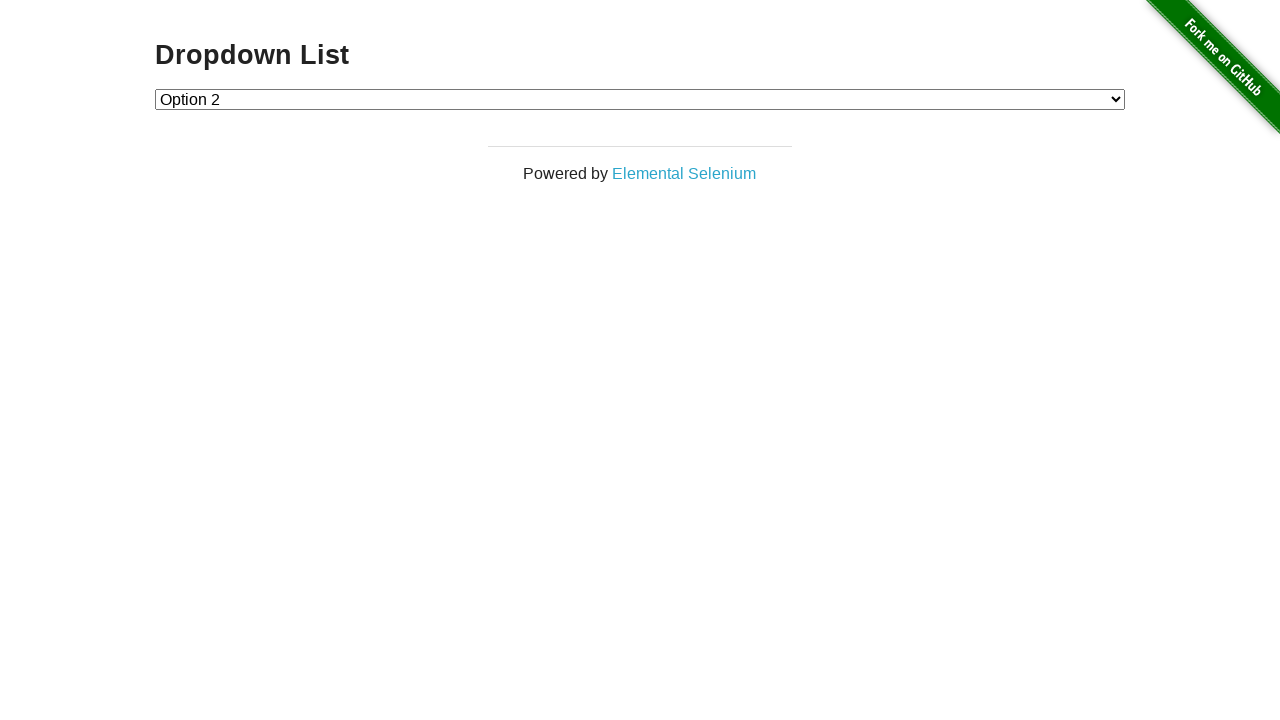

Retrieved the selected dropdown value
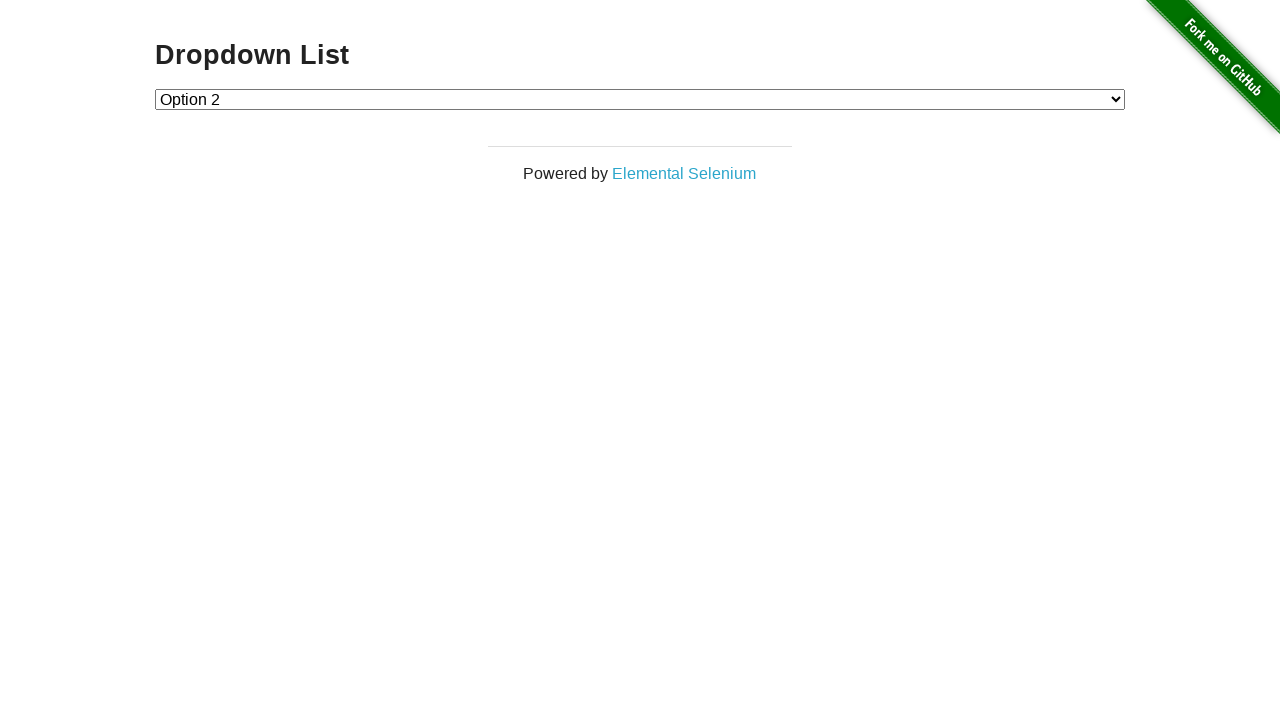

Verified that Option 2 (value '2') is correctly selected
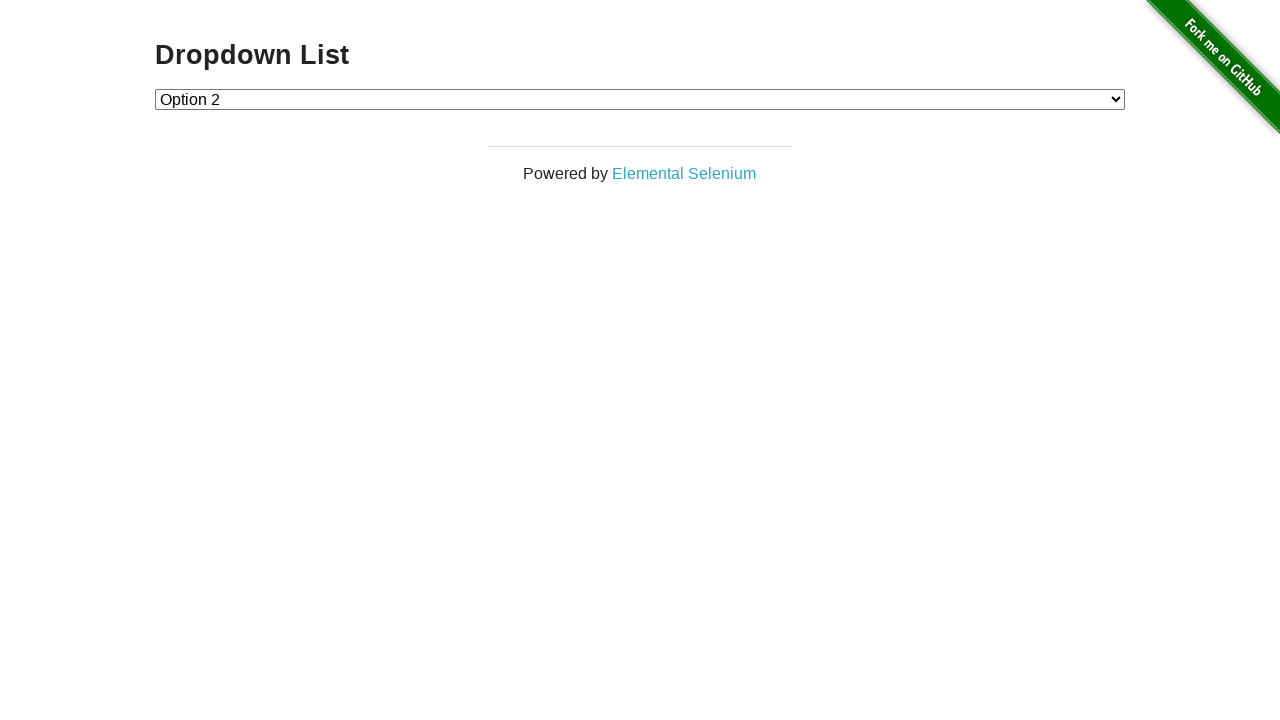

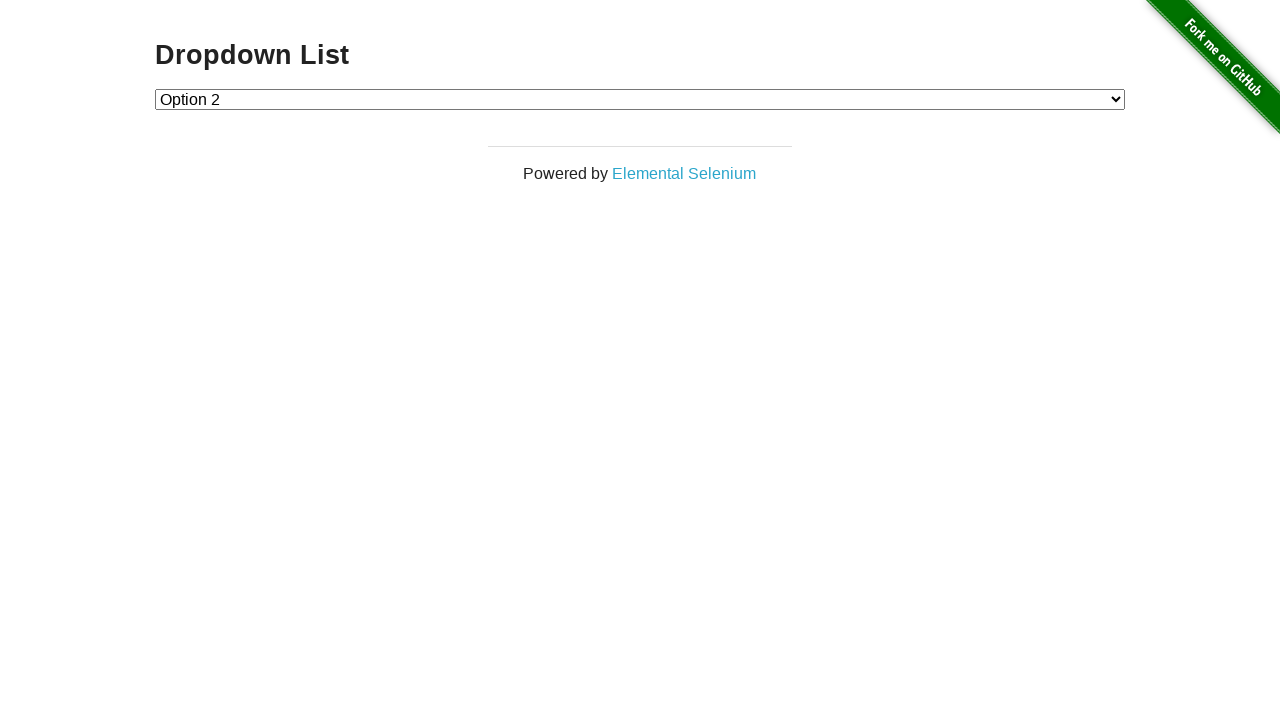